Tests mouse hover functionality by hovering over an element on the Meesho website

Starting URL: https://www.meesho.com/

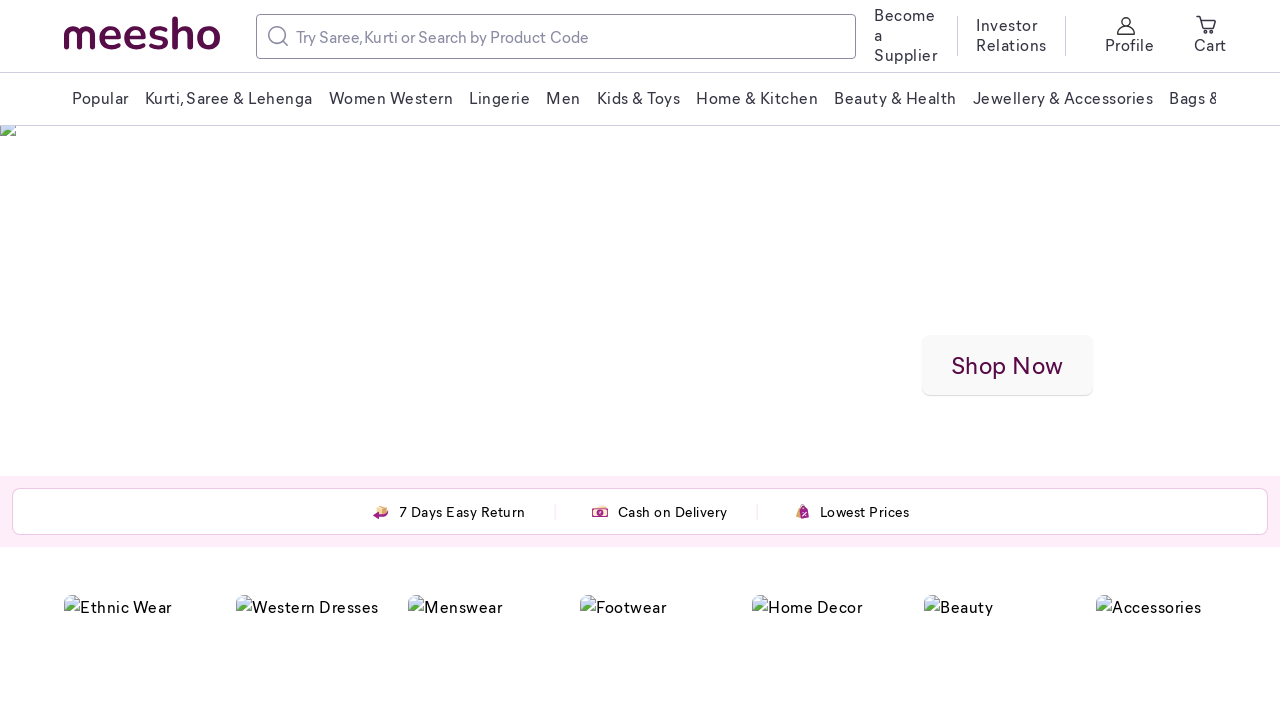

Navigated to Meesho website
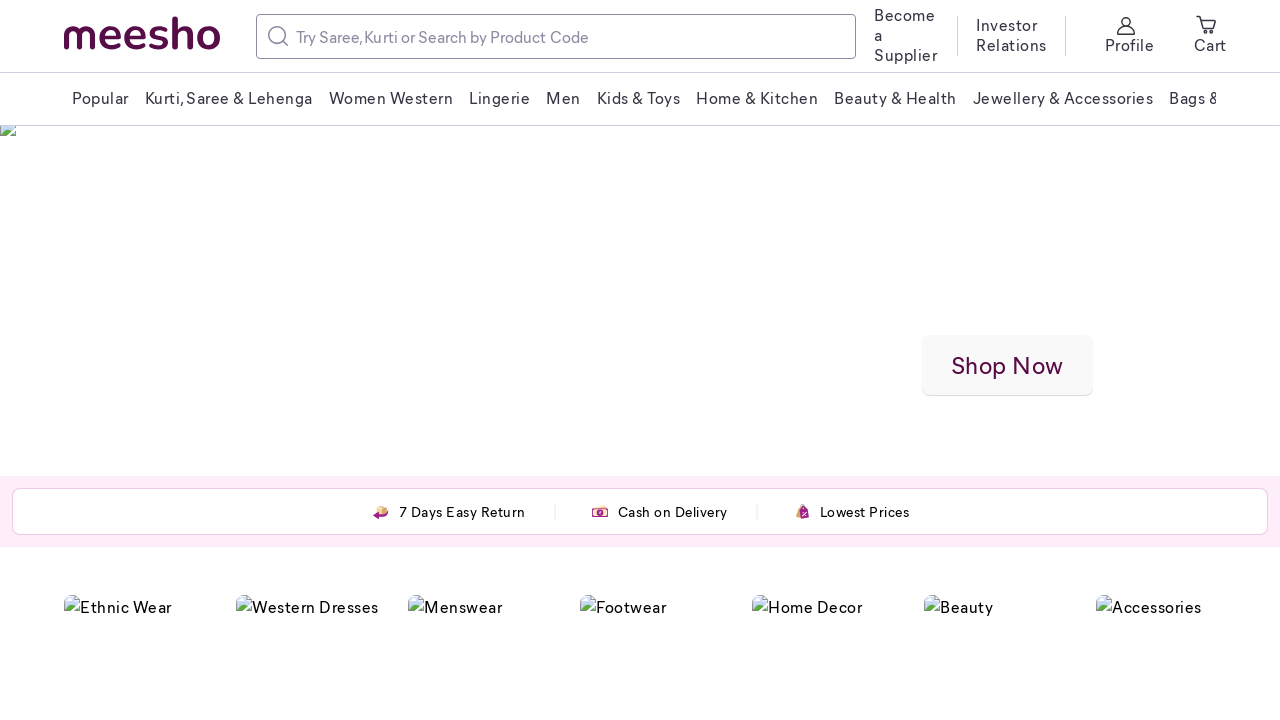

Hovered over element to trigger mouse hover effect at (1130, 44) on (//span[@color='greyBase'])[3]
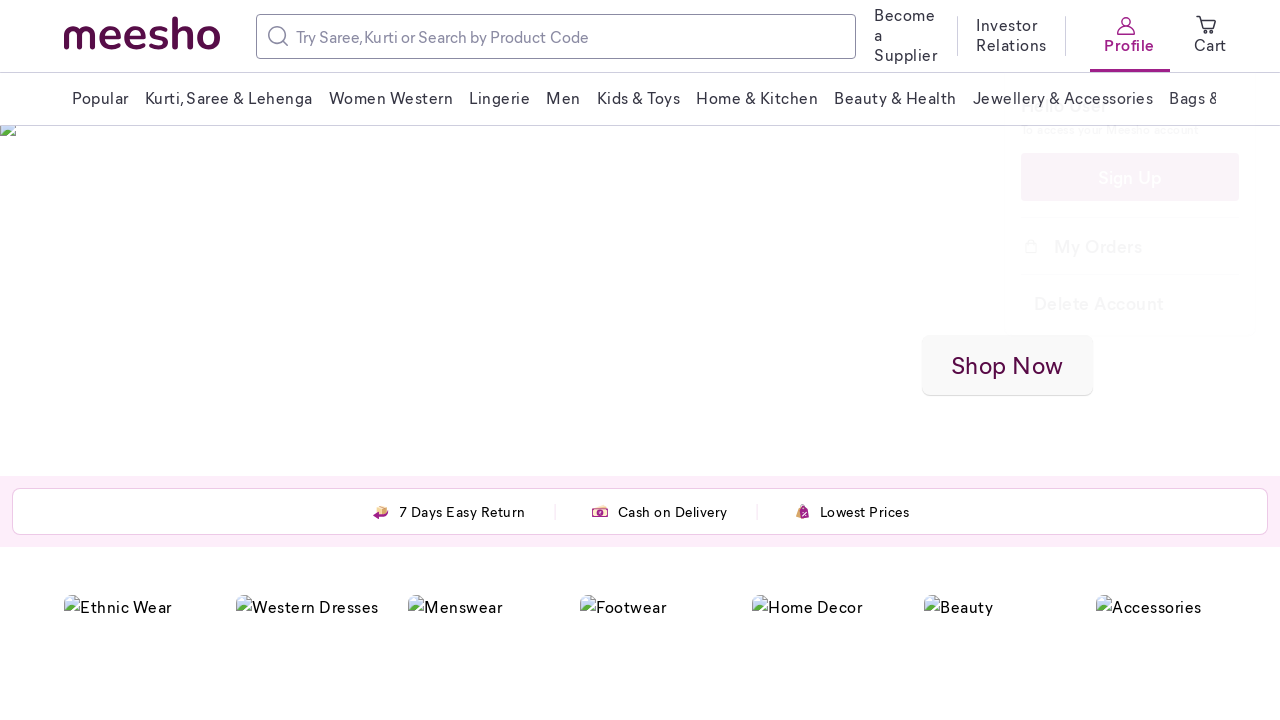

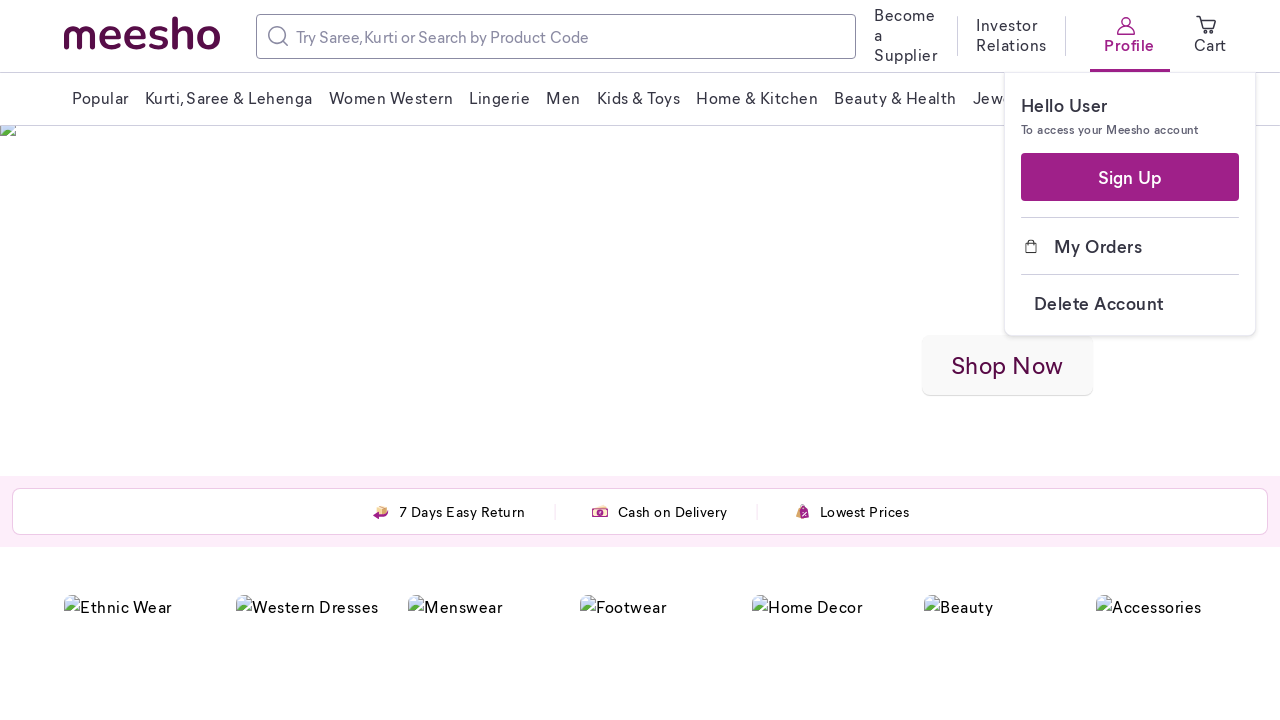